Tests fluent wait functionality by clicking the Start button and polling for the finish element to be displayed before retrieving the "Hello World!" text.

Starting URL: https://the-internet.herokuapp.com/dynamic_loading/1

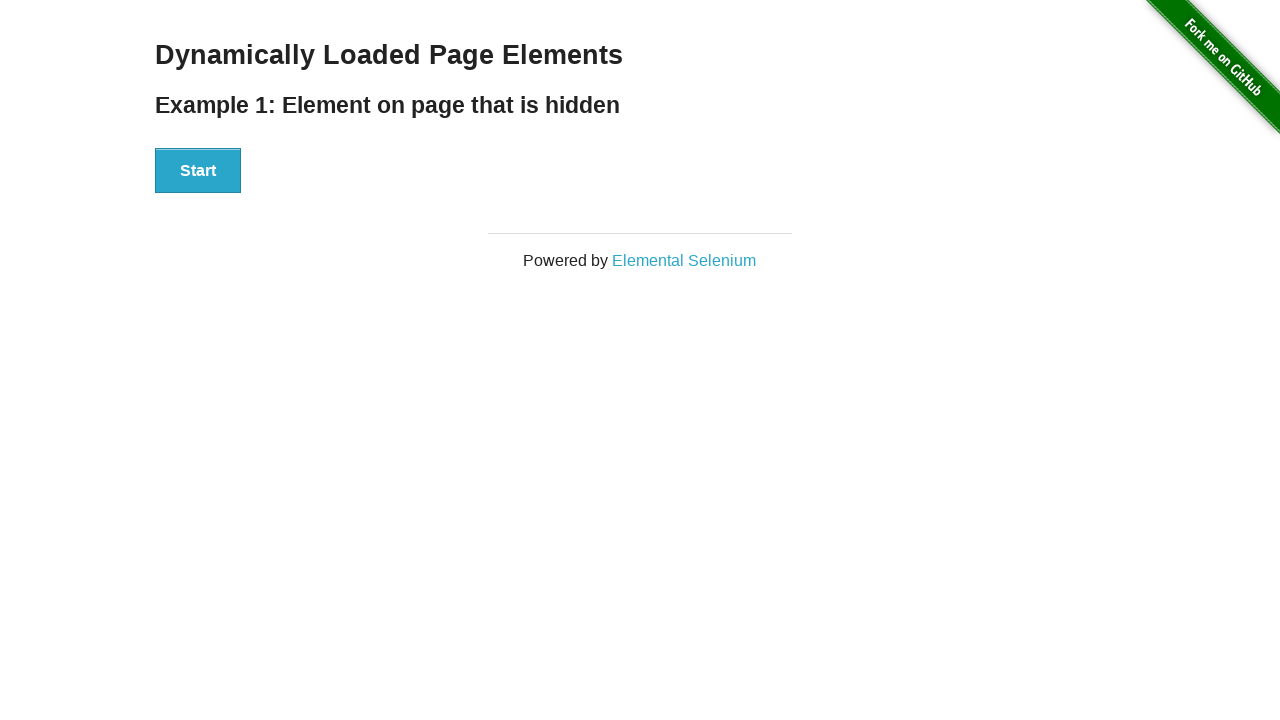

Waited for Start button to be visible
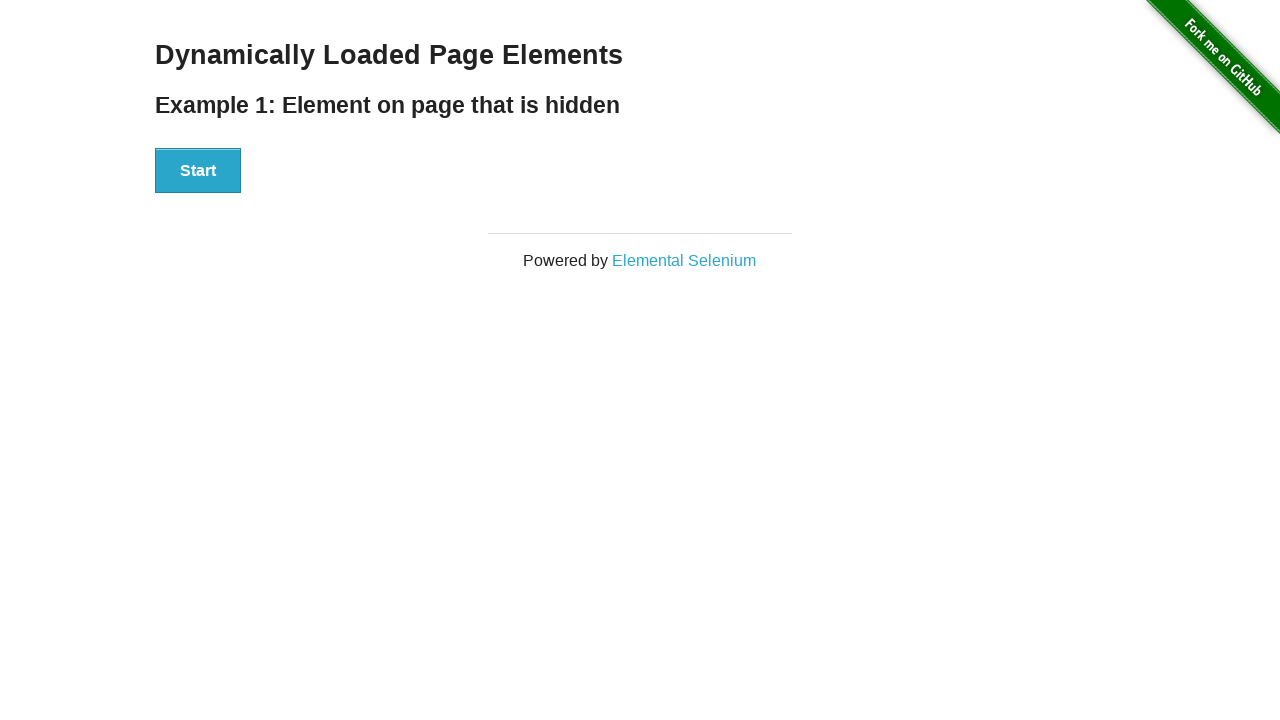

Clicked the Start button at (198, 171) on xpath=//div[@id='start']/button
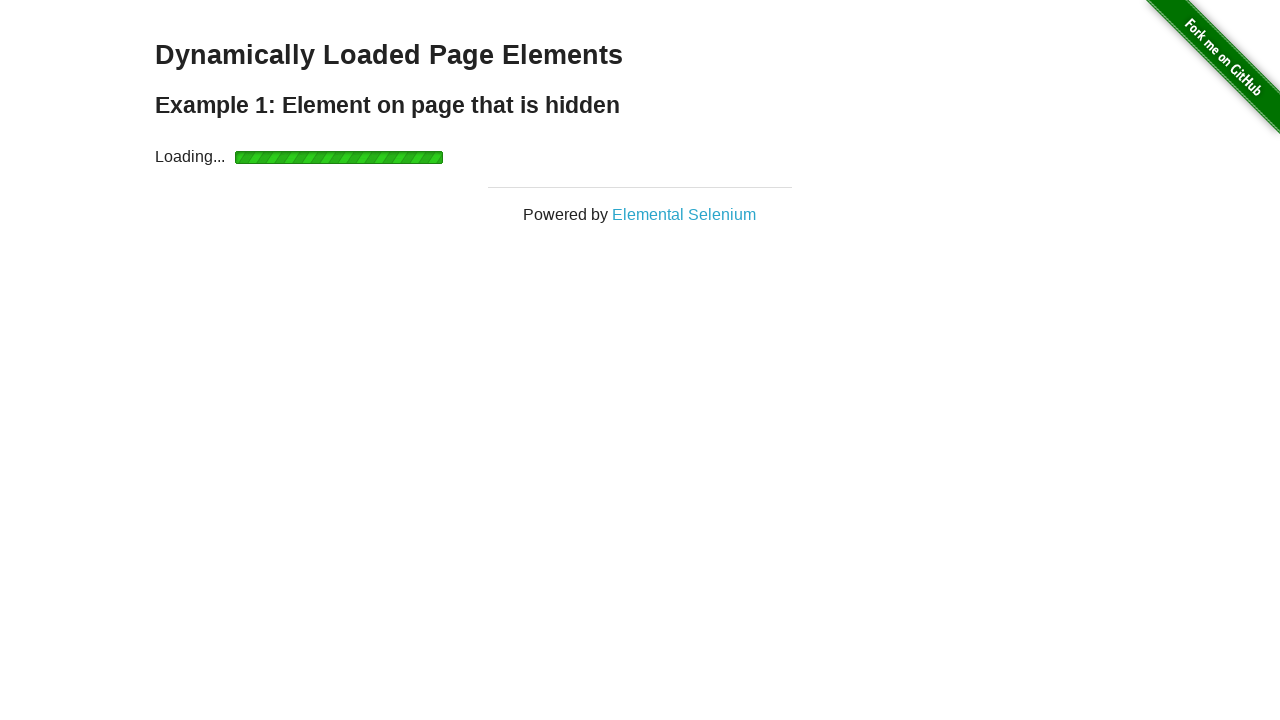

Polled and waited for finish element to be displayed
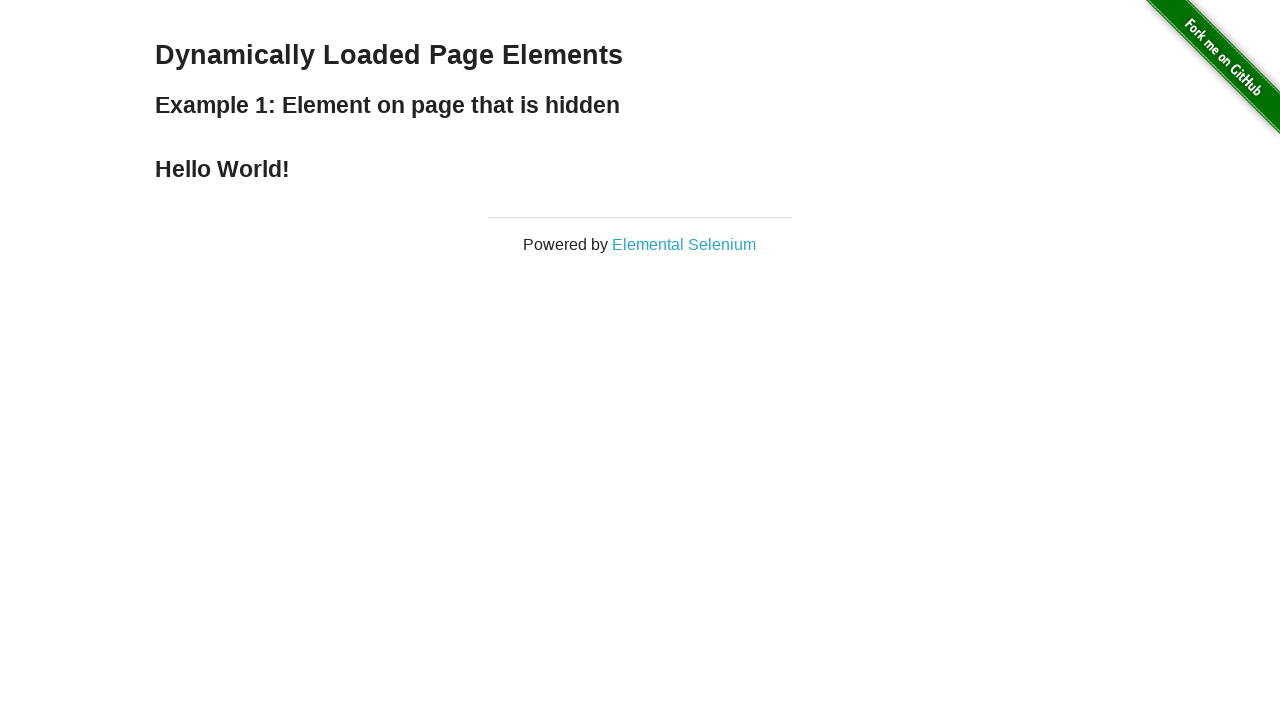

Retrieved text content from finish element: 'Hello World!'
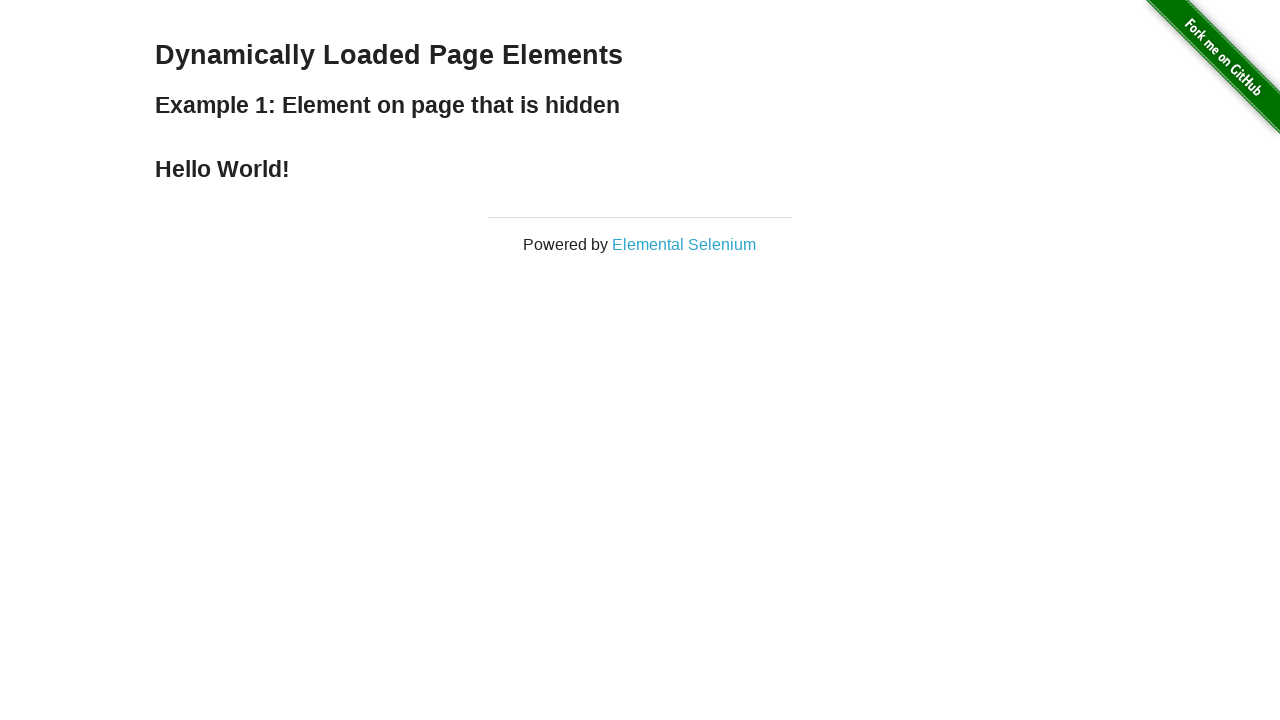

Printed the finish element text
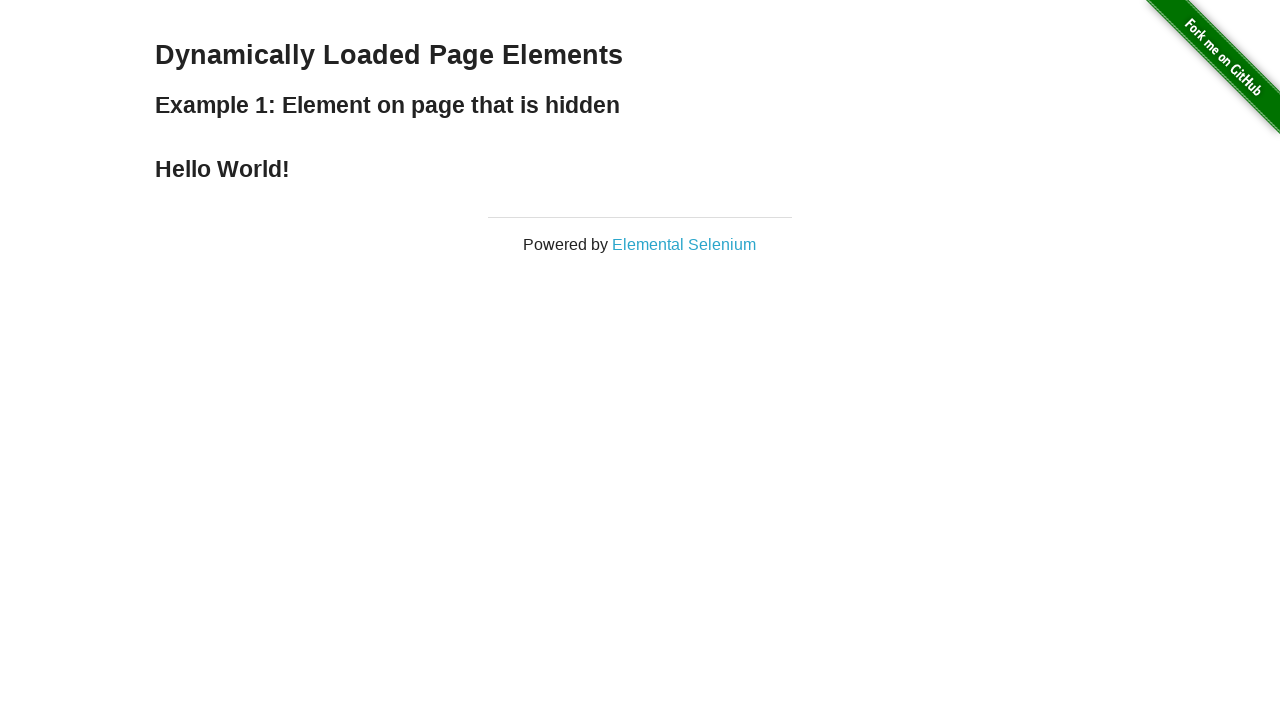

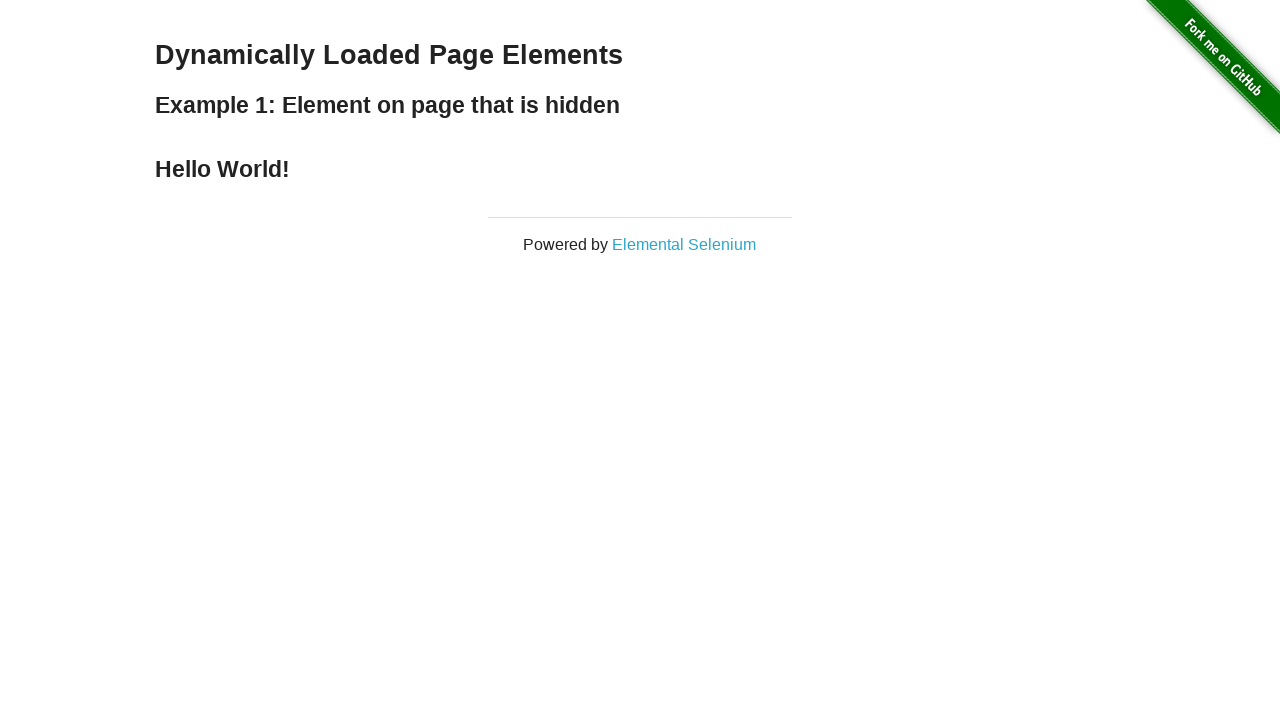